Tests the Random Redesign Picker application by clicking the "Pick My Combo" button twice and verifying that different random combinations are generated each time.

Starting URL: https://blackgirlbytes.github.io/random-redesign-picker/

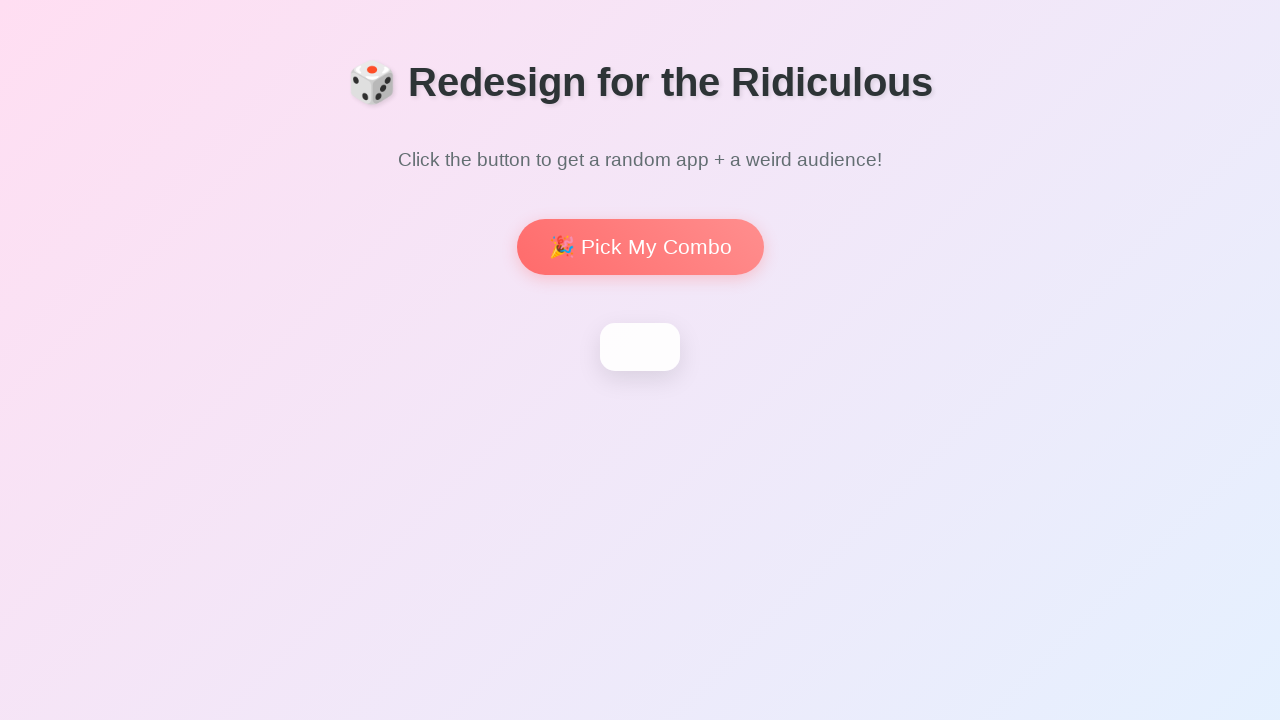

Waited for page title (h1) to load
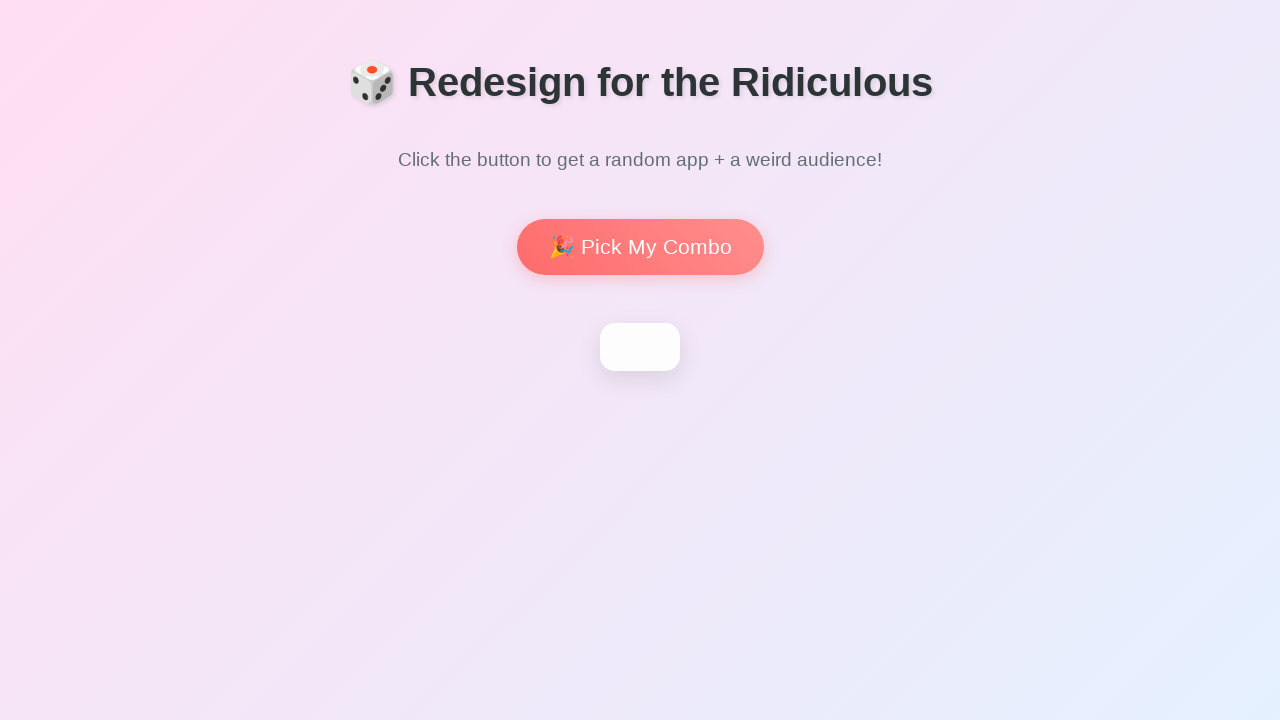

Clicked 'Pick My Combo' button for first combination at (640, 247) on button:has-text('Pick My Combo')
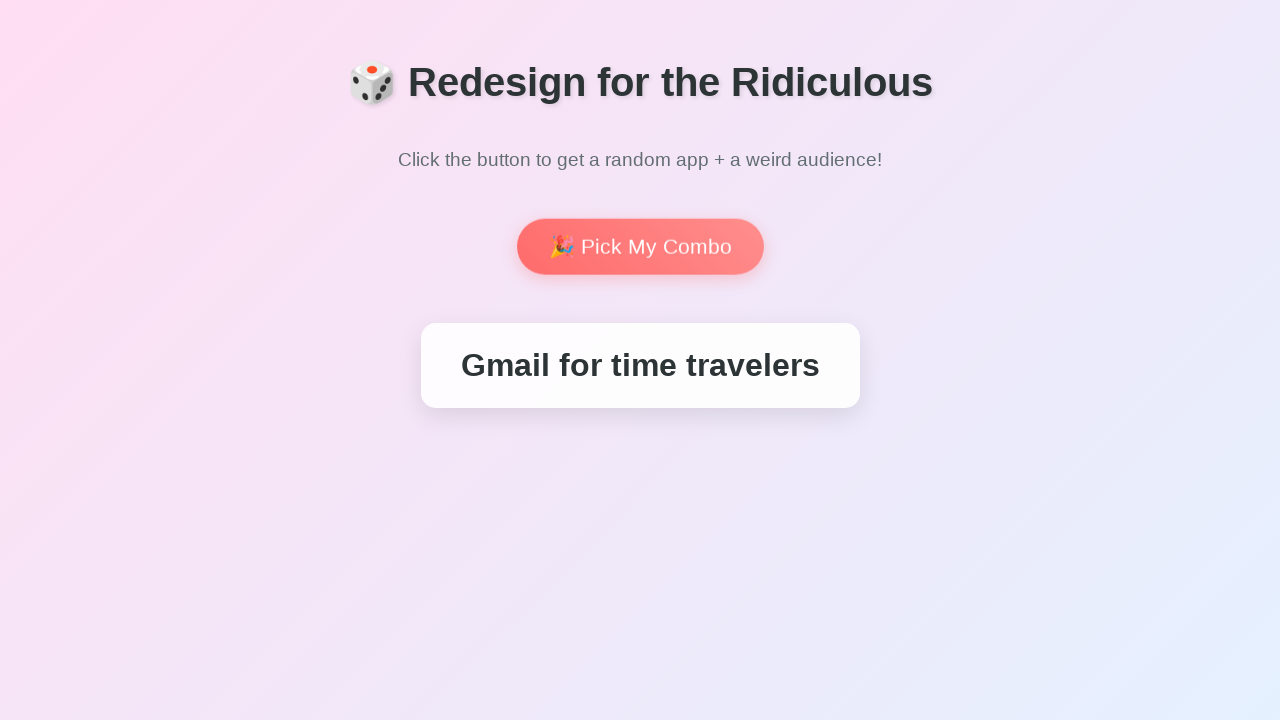

Waited for first combo result to appear
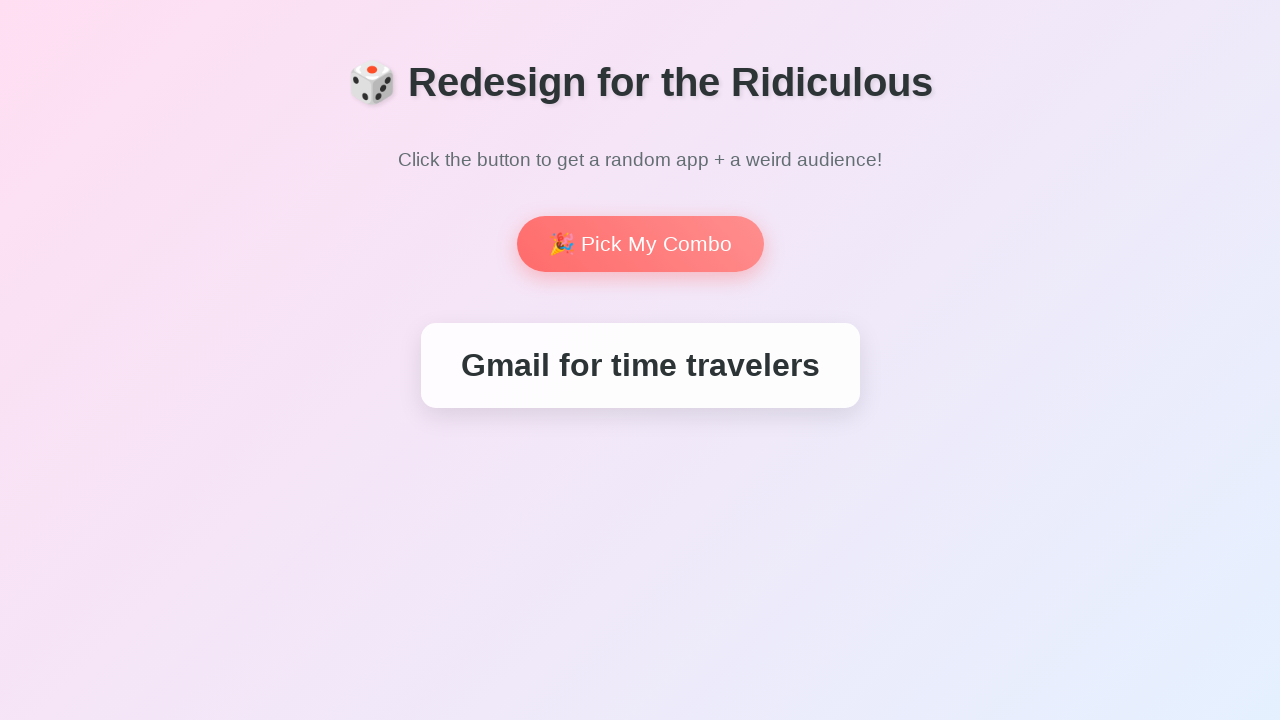

Captured first random combination
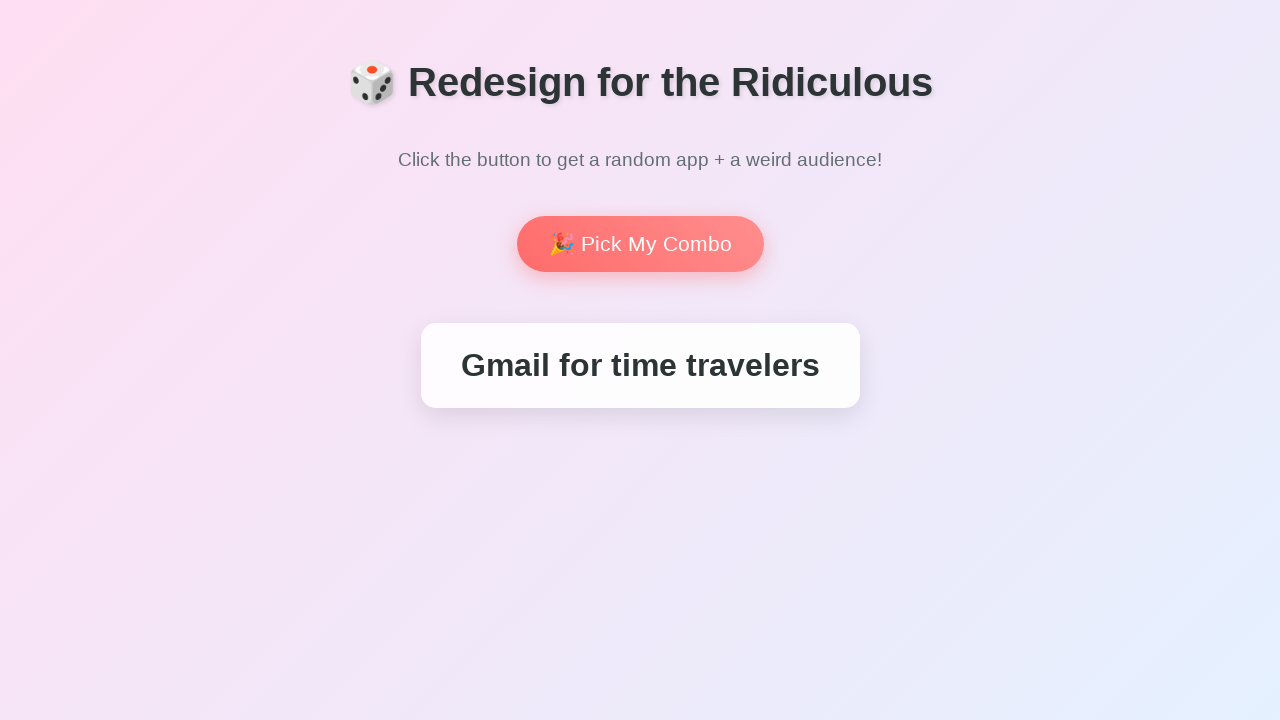

Clicked 'Pick My Combo' button for second combination at (640, 244) on button:has-text('Pick My Combo')
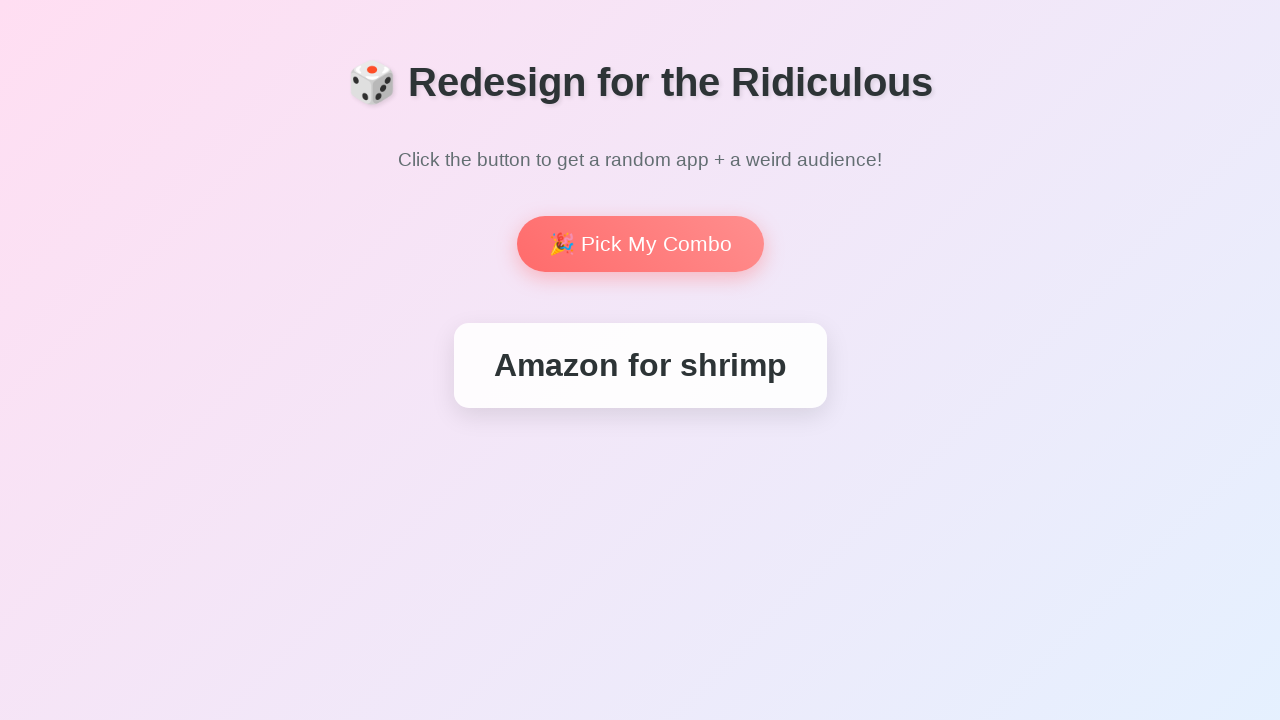

Waited for second combo result to appear
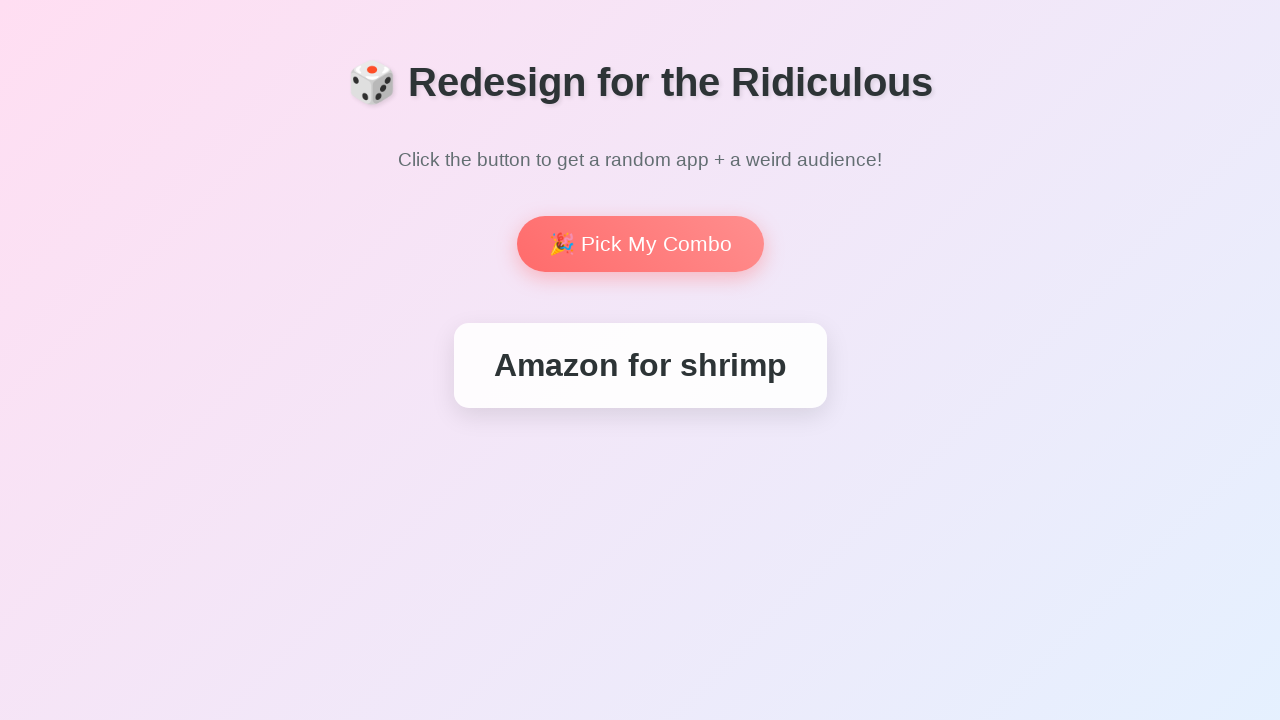

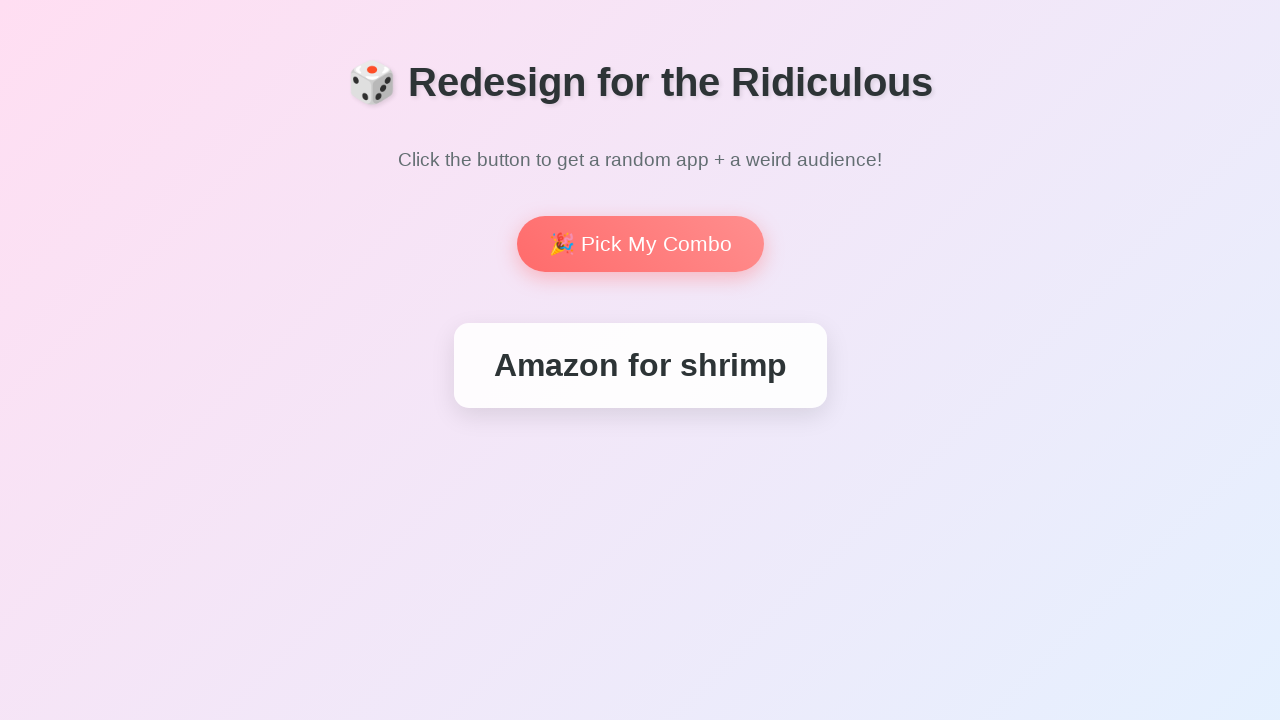